Tests dropdown selection functionality by navigating to dropdown page and selecting an option

Starting URL: https://the-internet.herokuapp.com/

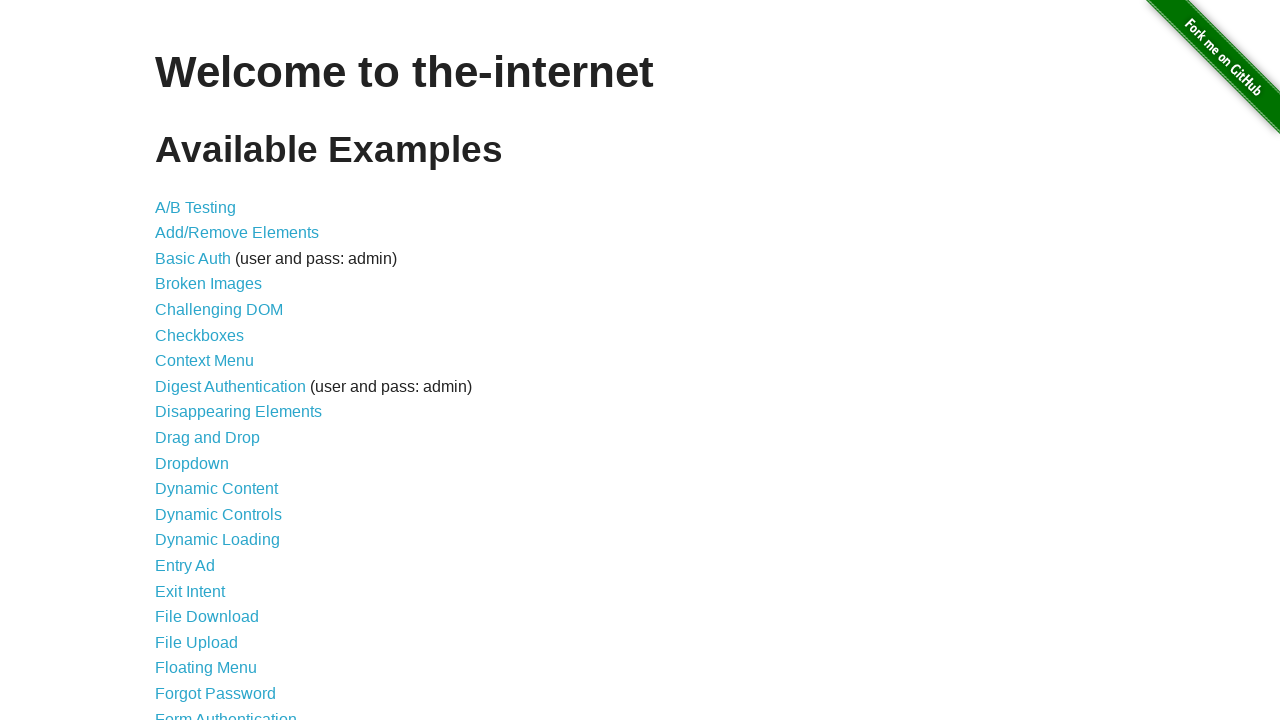

Clicked on Dropdown link to navigate to dropdown page at (192, 463) on a:has-text('Dropdown')
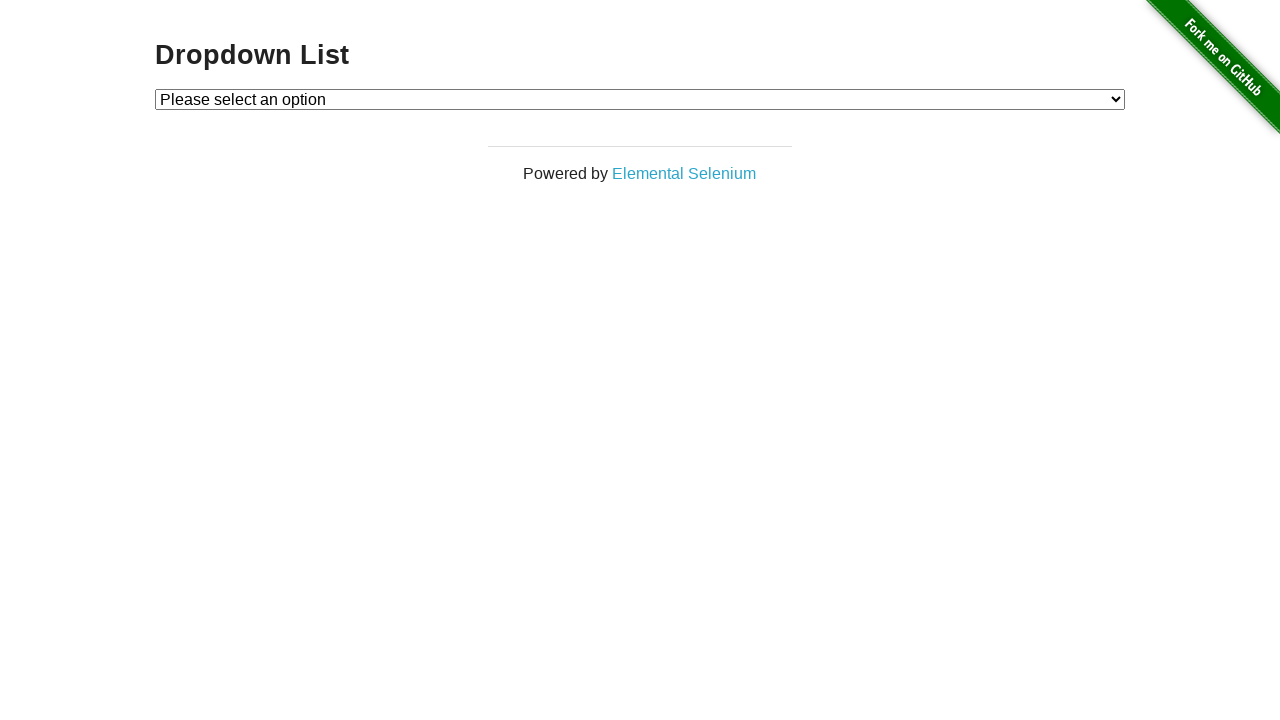

Selected option 2 from dropdown menu on #dropdown
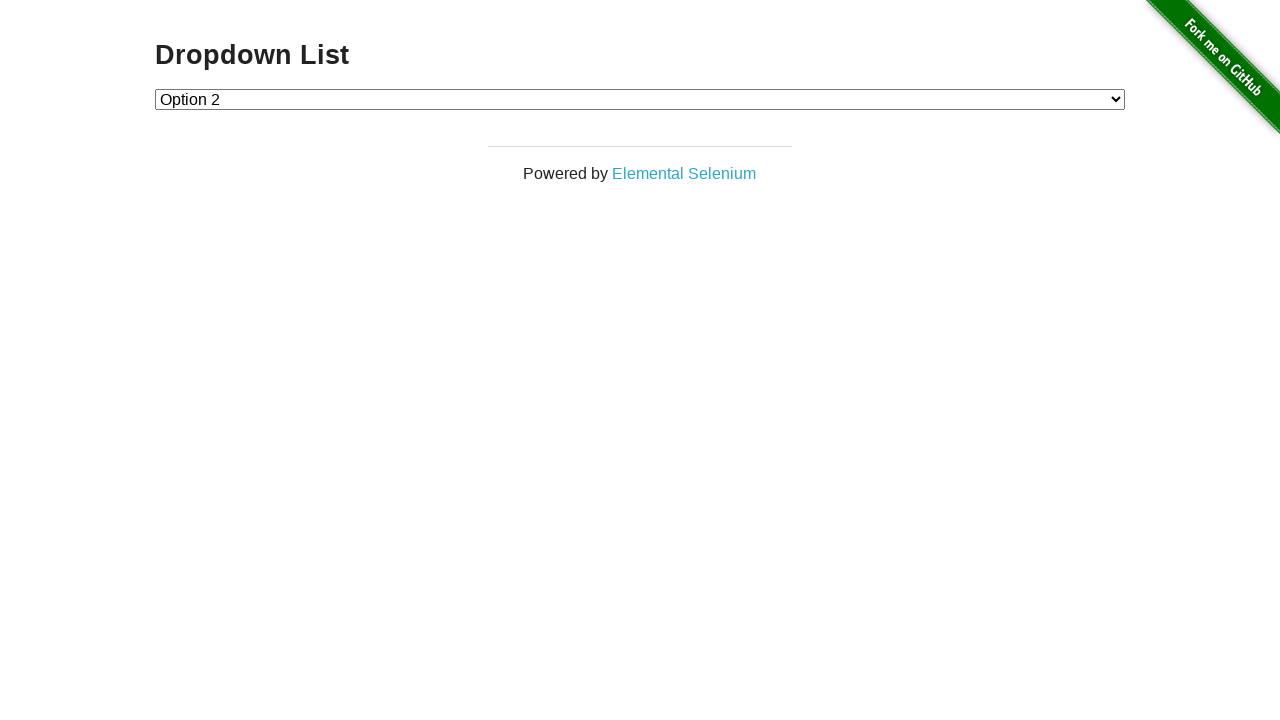

Retrieved selected dropdown value
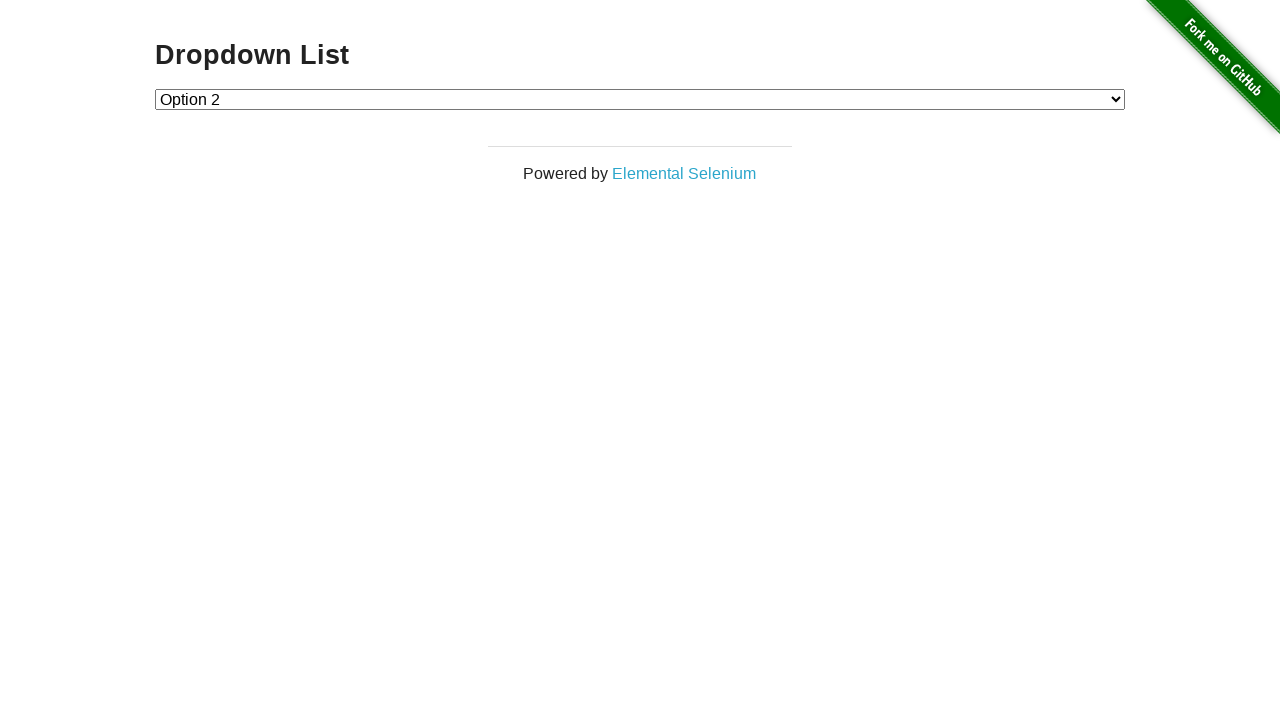

Verified that option 2 is selected in dropdown
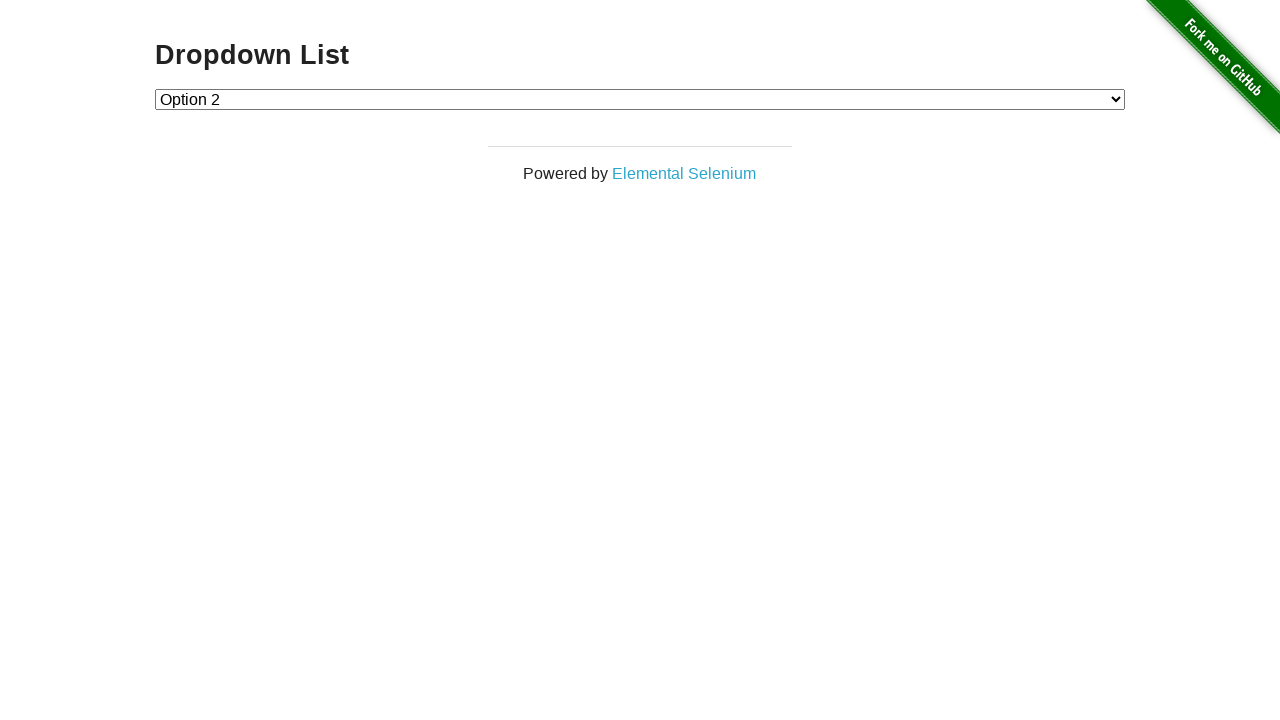

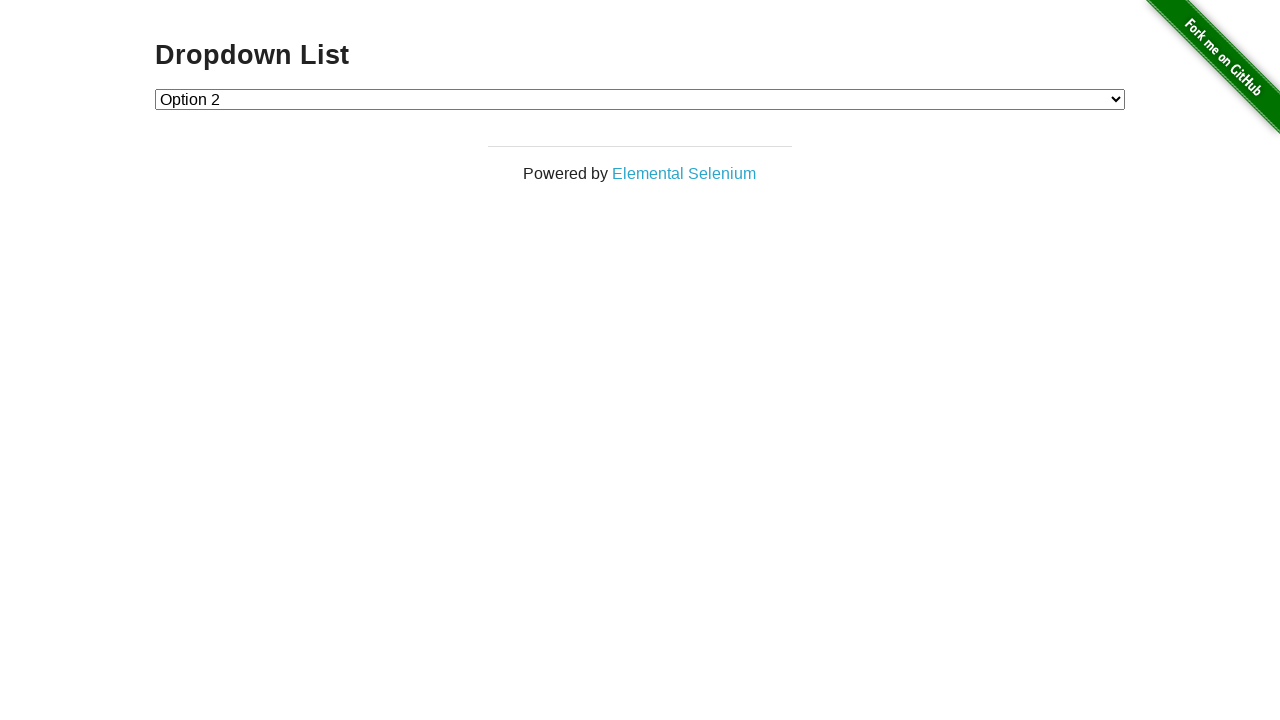